Tests the AJIO e-commerce site by searching for "bags", then filtering results by selecting "Men" under Gender and "Fashion Bags" under Category.

Starting URL: https://www.ajio.com/

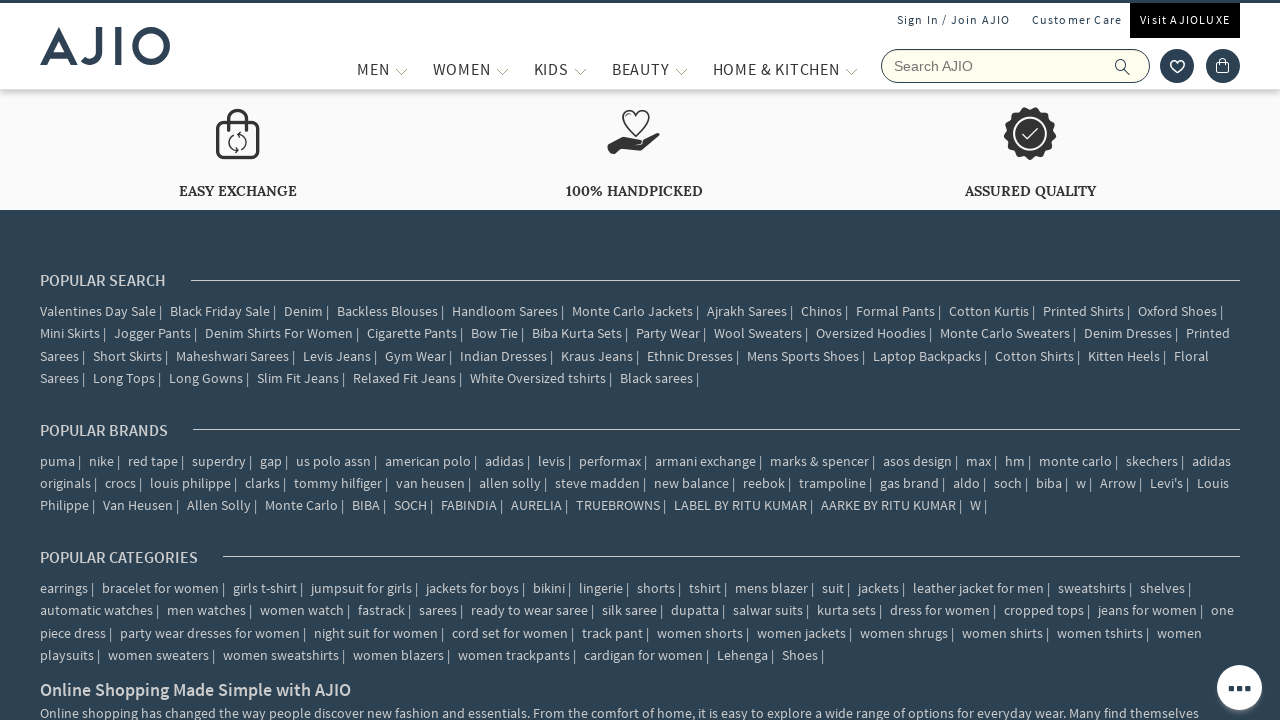

Filled search box with 'bags' on input[name='searchVal']
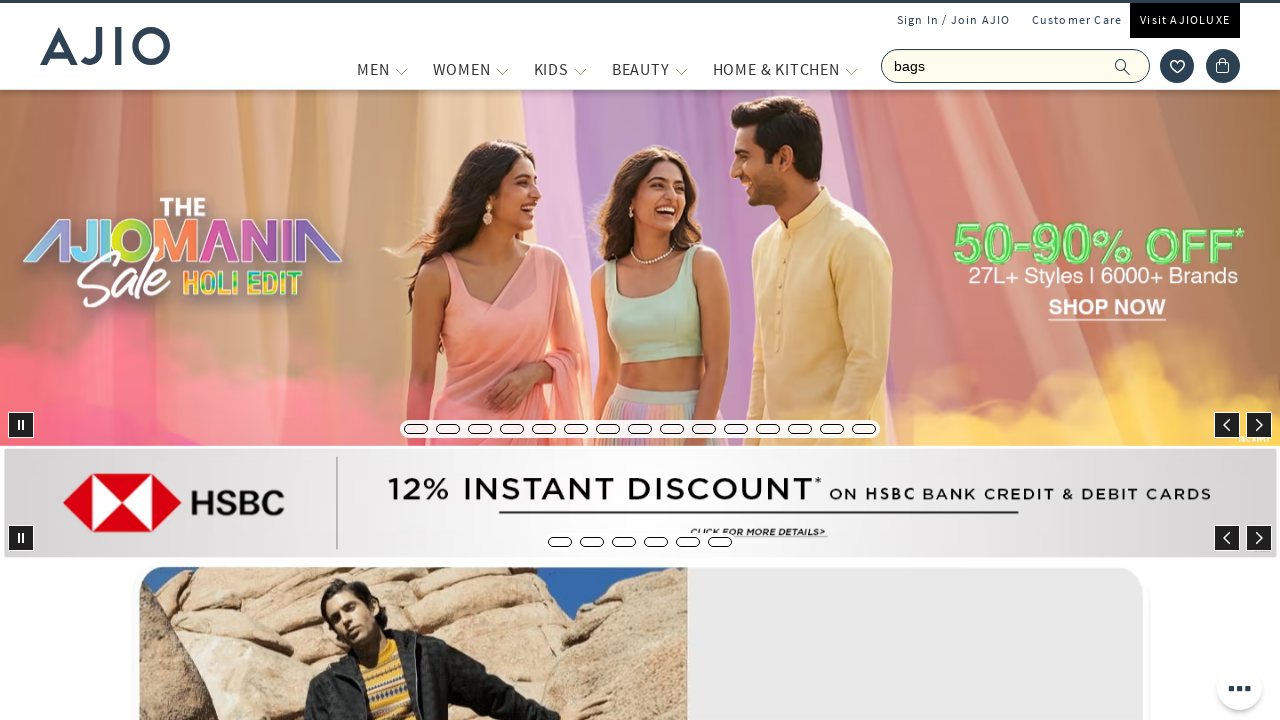

Pressed Enter to search for bags on input[name='searchVal']
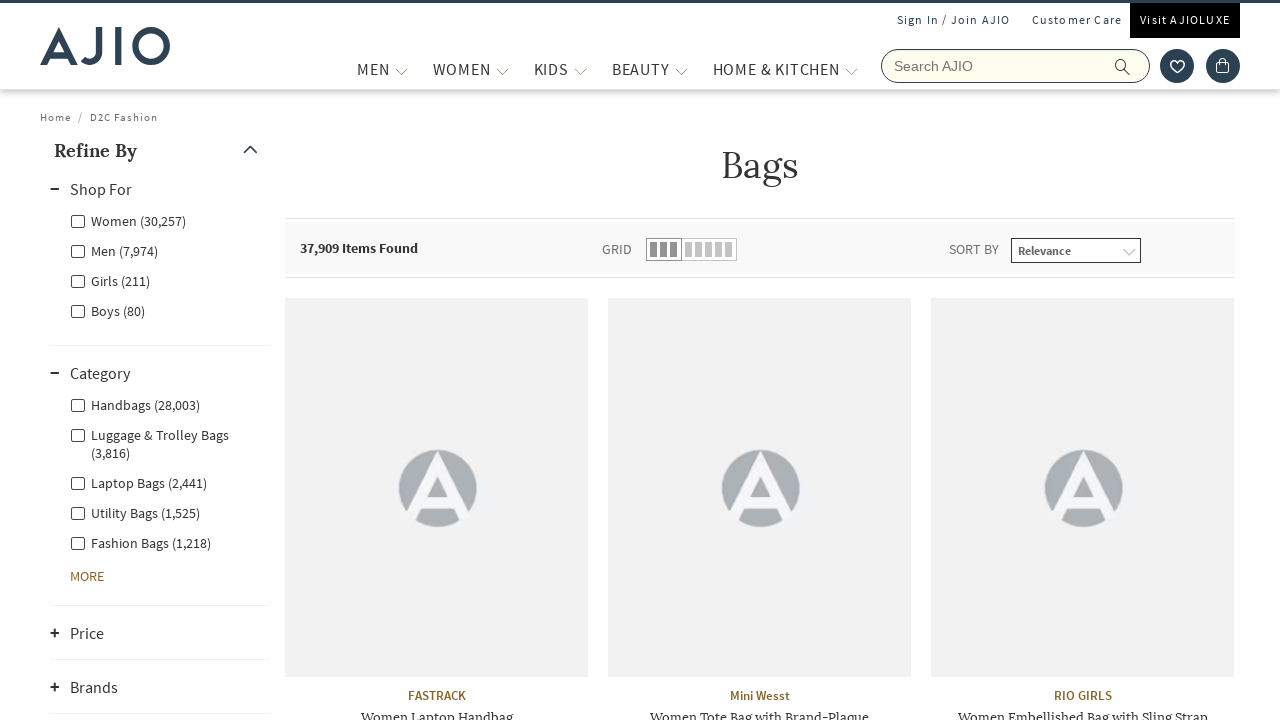

Waited for Gender filter 'Men' to load
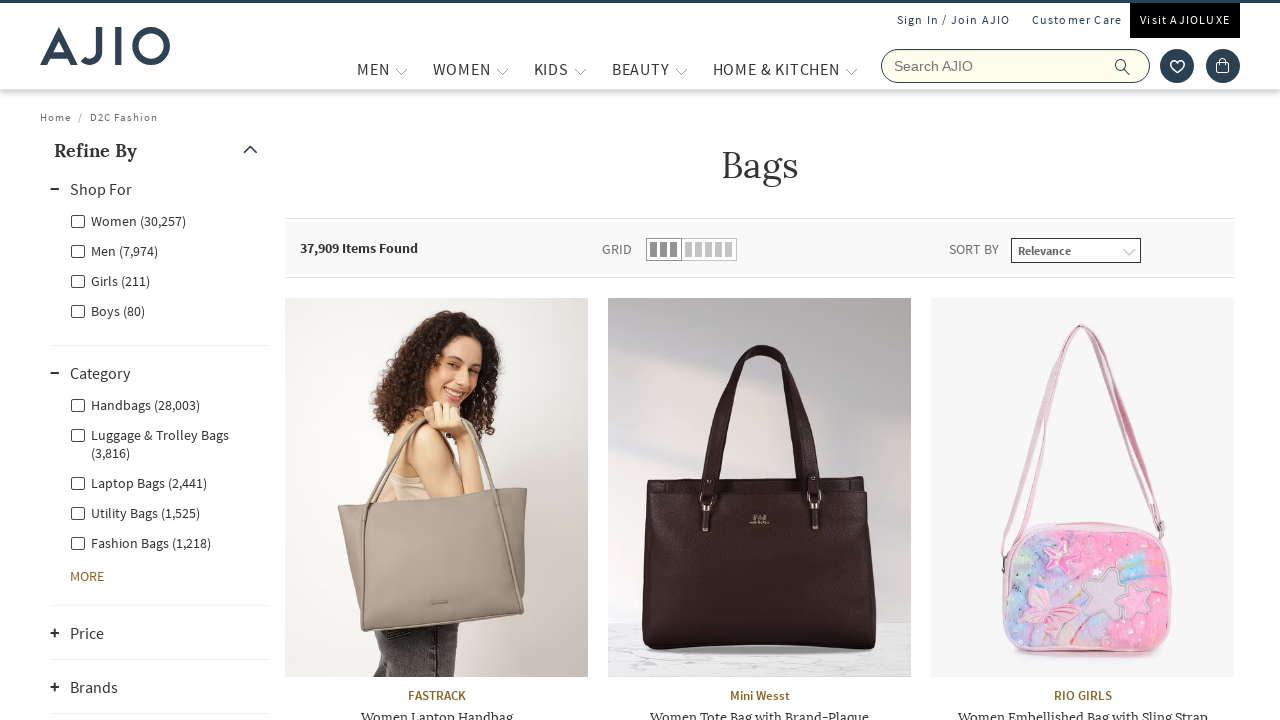

Clicked on 'Men' under Gender filter at (114, 250) on label[for='Men']
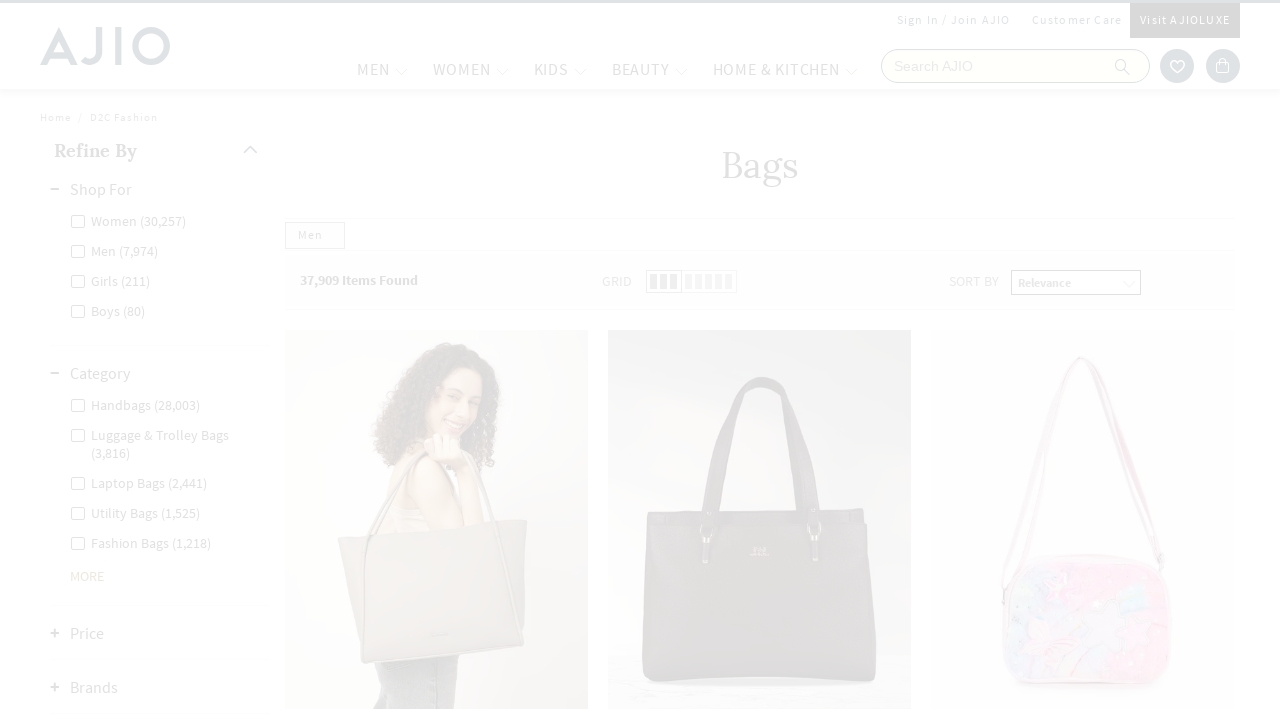

Waited for filter to apply
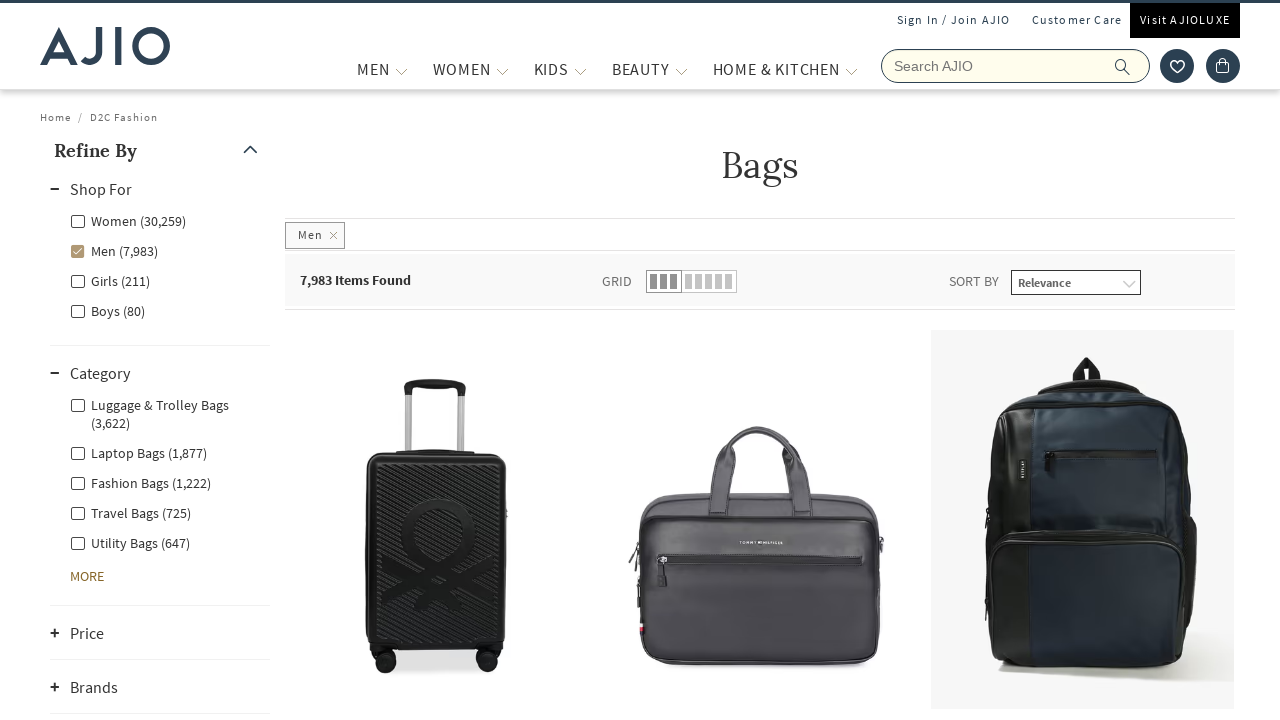

Clicked on 'Fashion Bags' under Category filter at (140, 482) on label[for='Men - Fashion Bags']
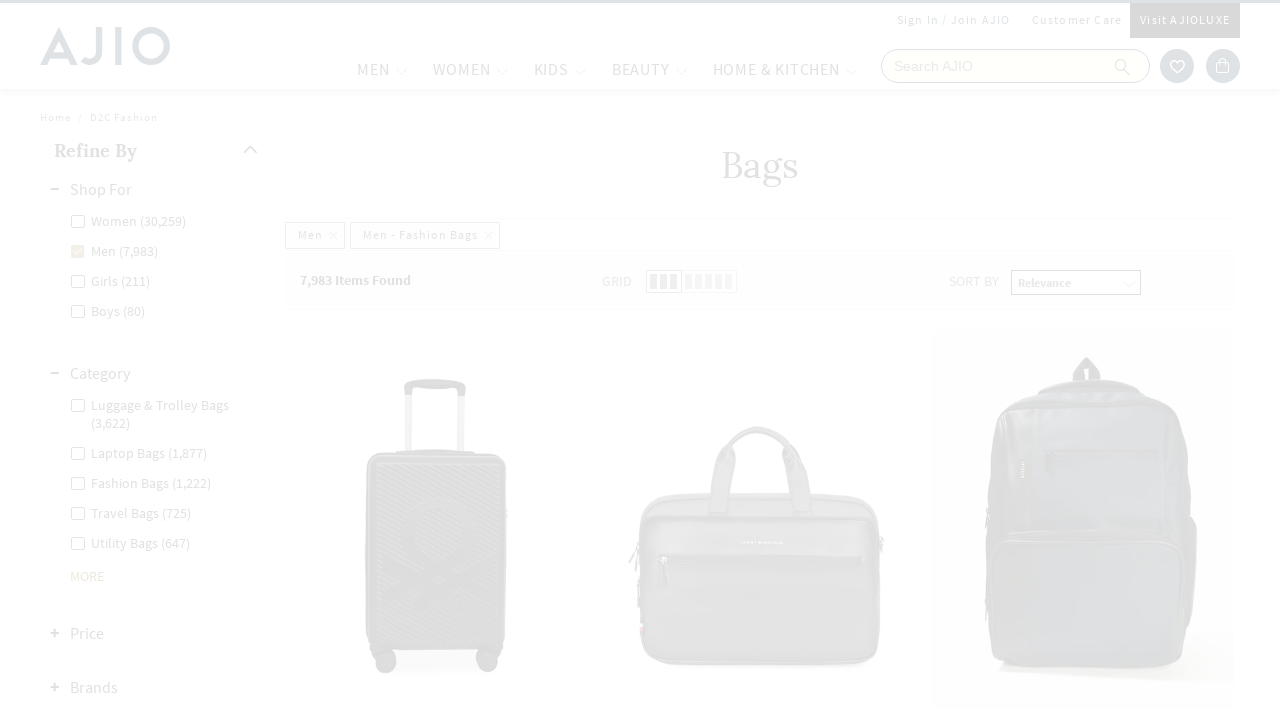

Waited for filtered results to load
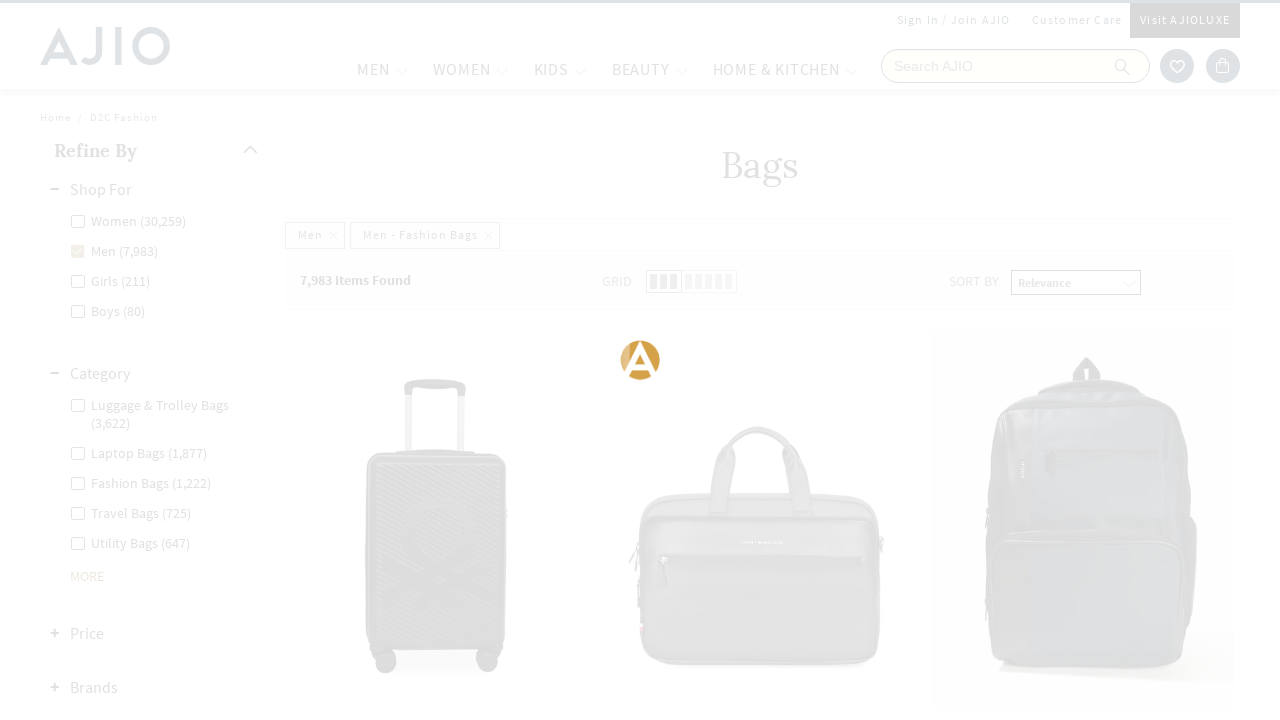

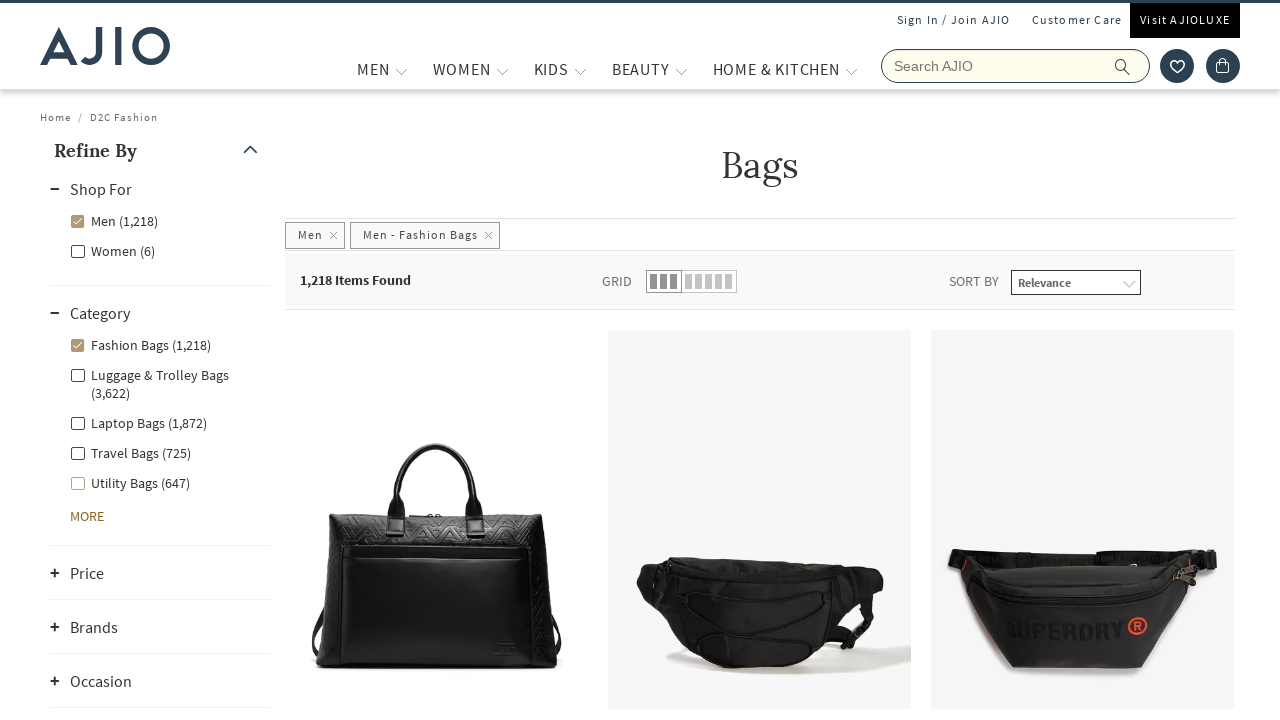